Tests a page with delayed element loading by waiting for a button to become clickable, clicking it, and verifying a success message appears

Starting URL: http://suninjuly.github.io/wait2.html

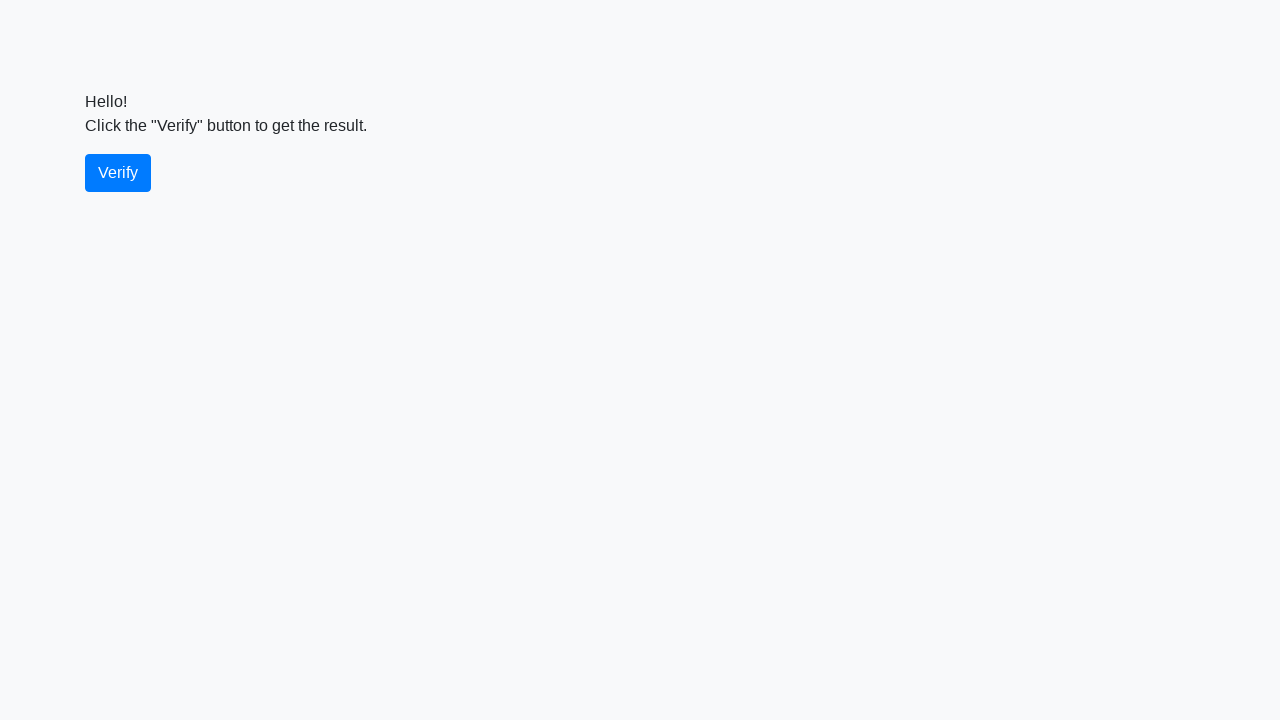

Navigated to wait2.html test page
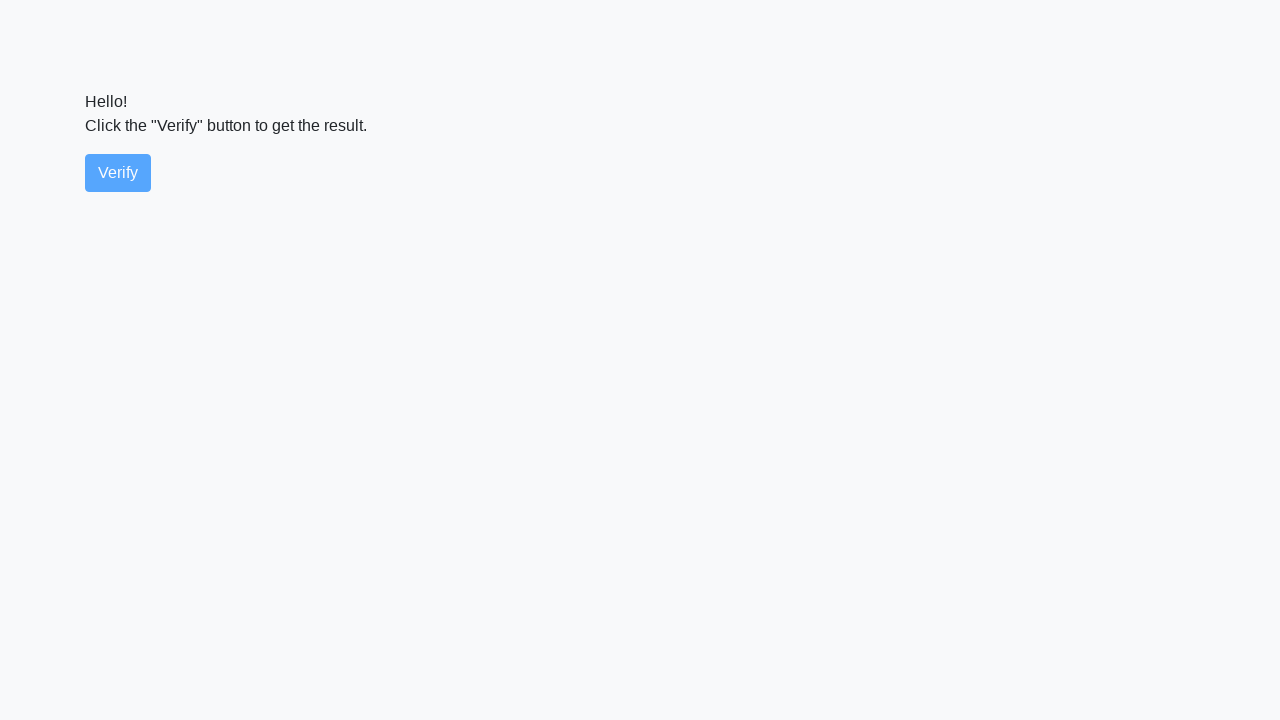

Verify button became visible
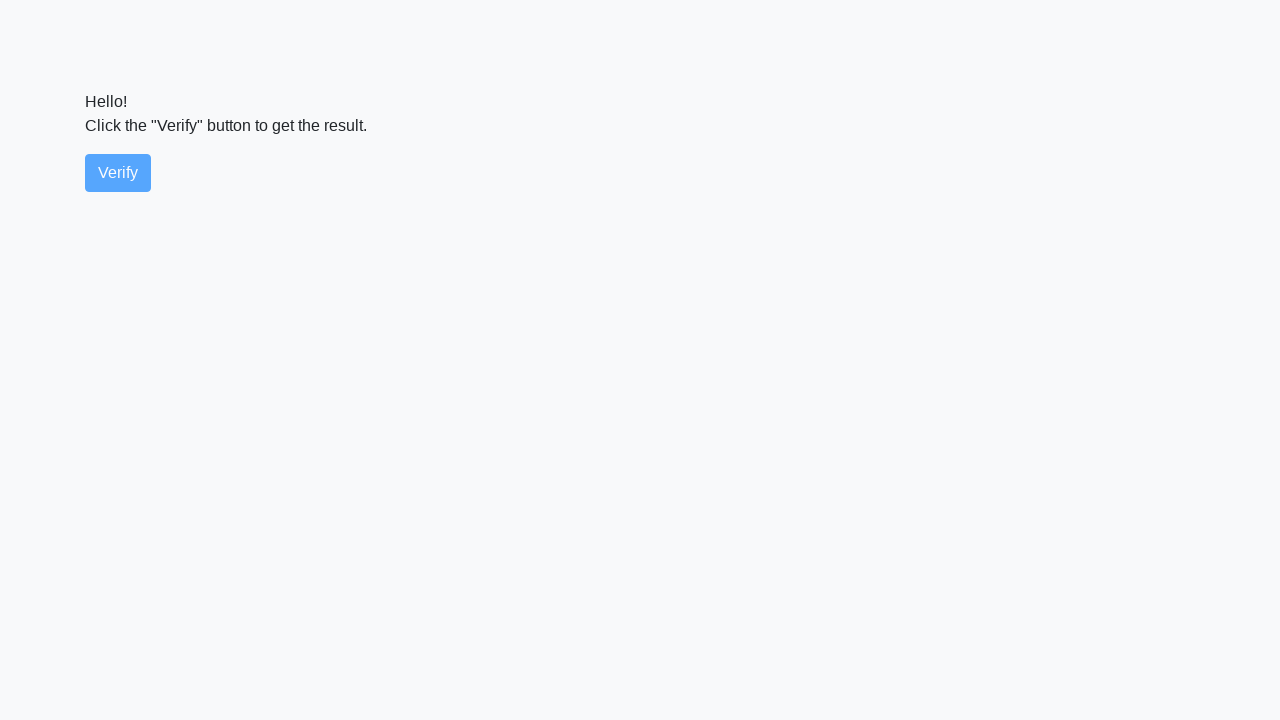

Clicked the verify button at (118, 173) on #verify
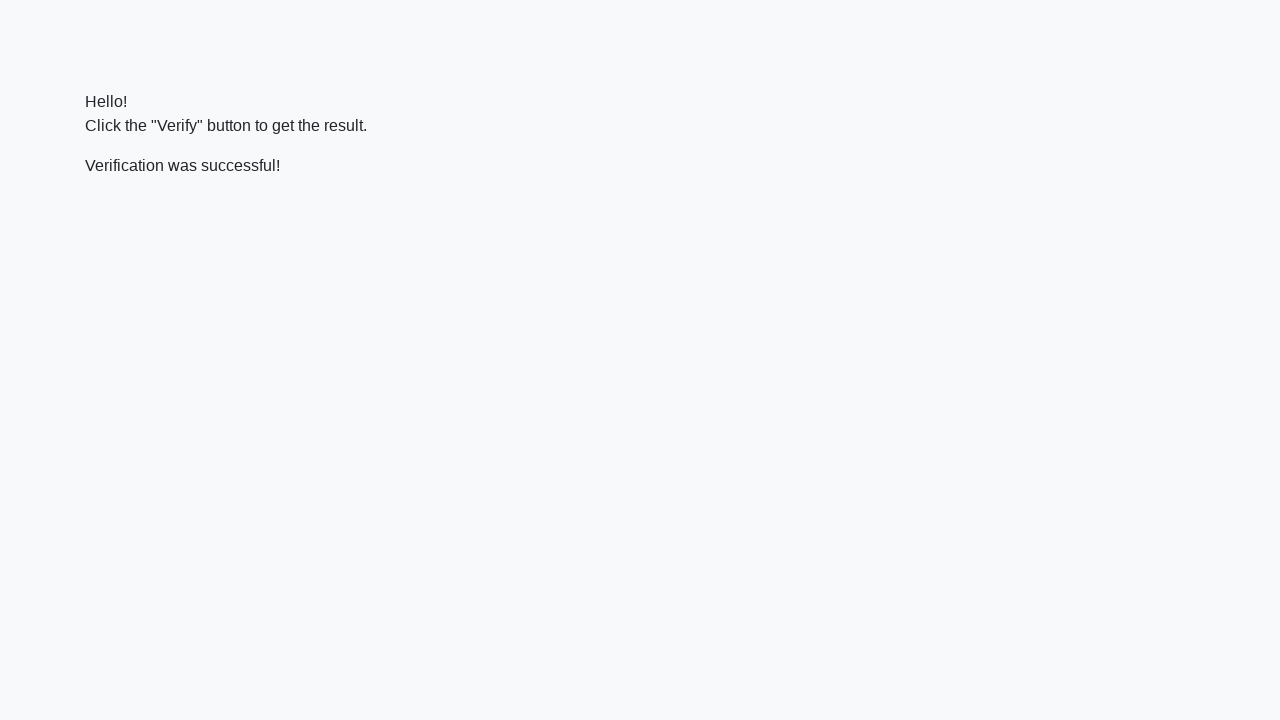

Success message element appeared
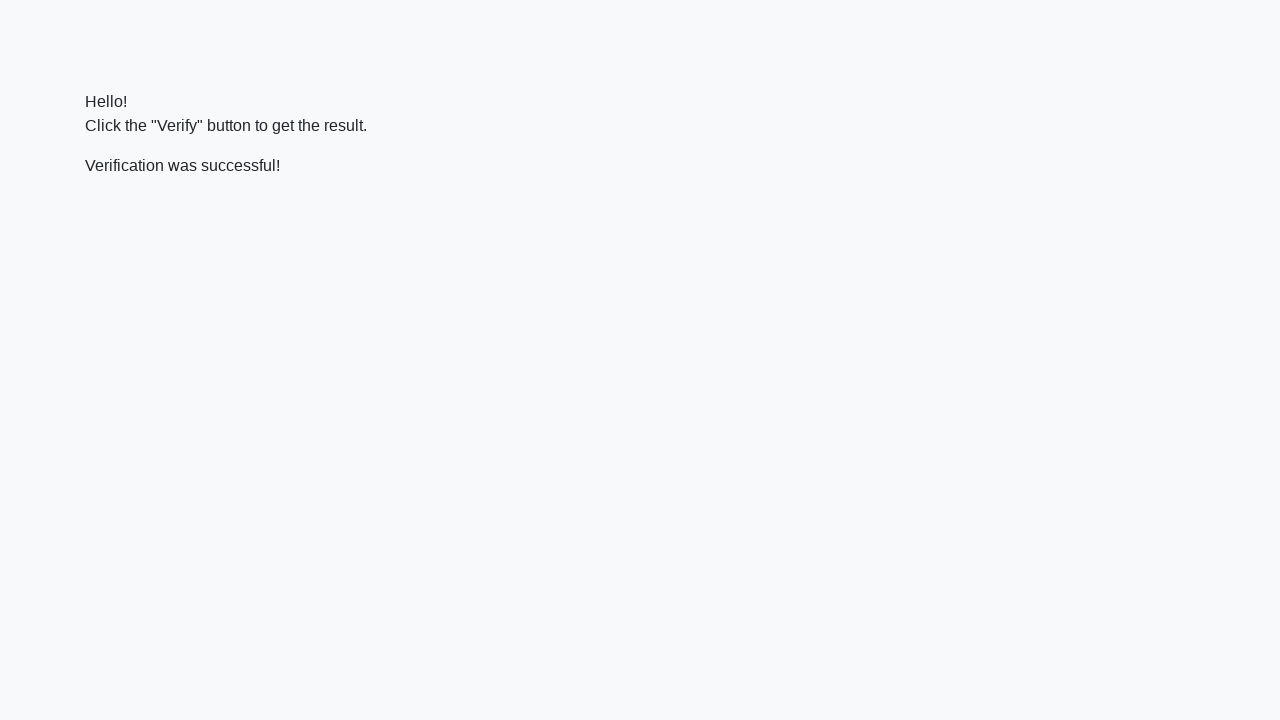

Located the success message element
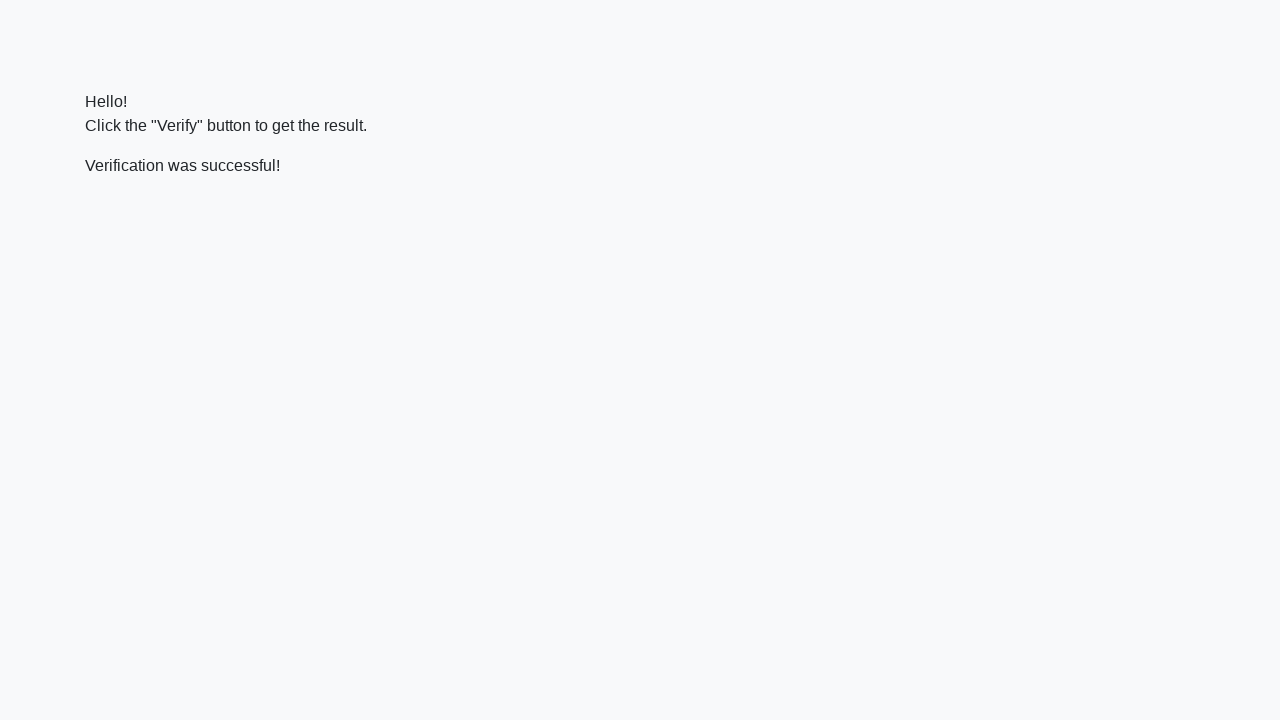

Verified that success message contains 'successful'
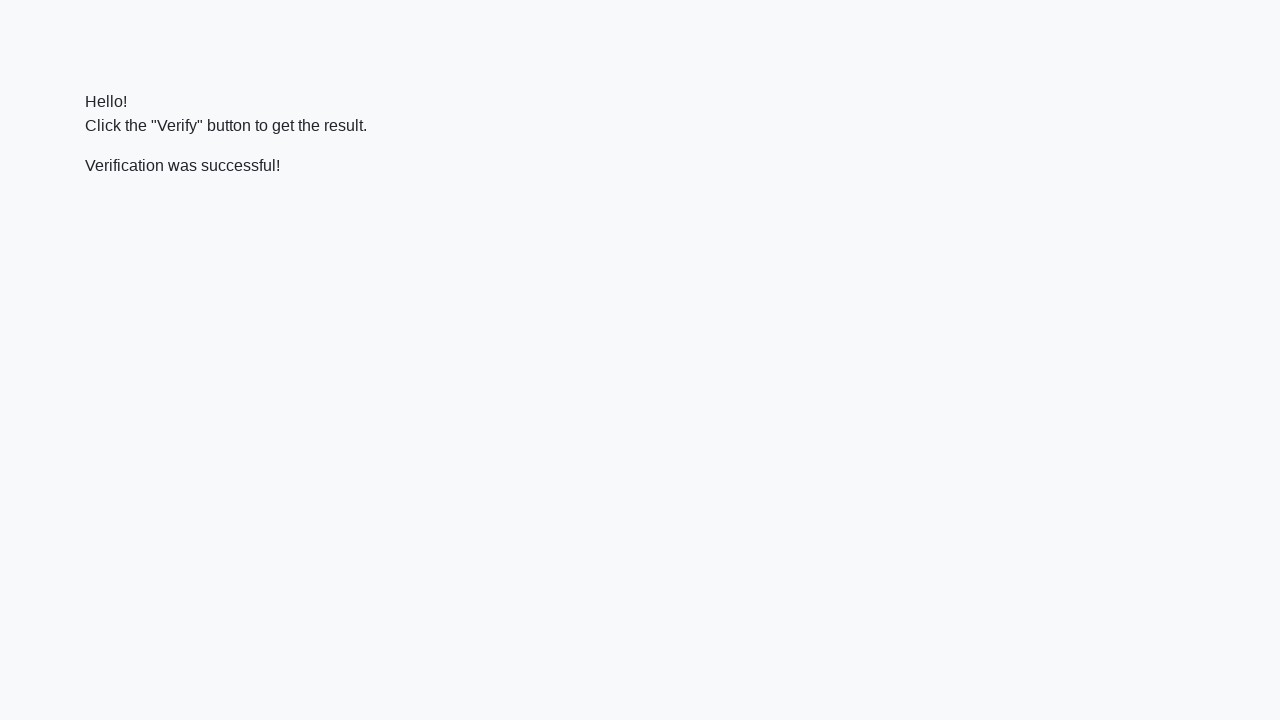

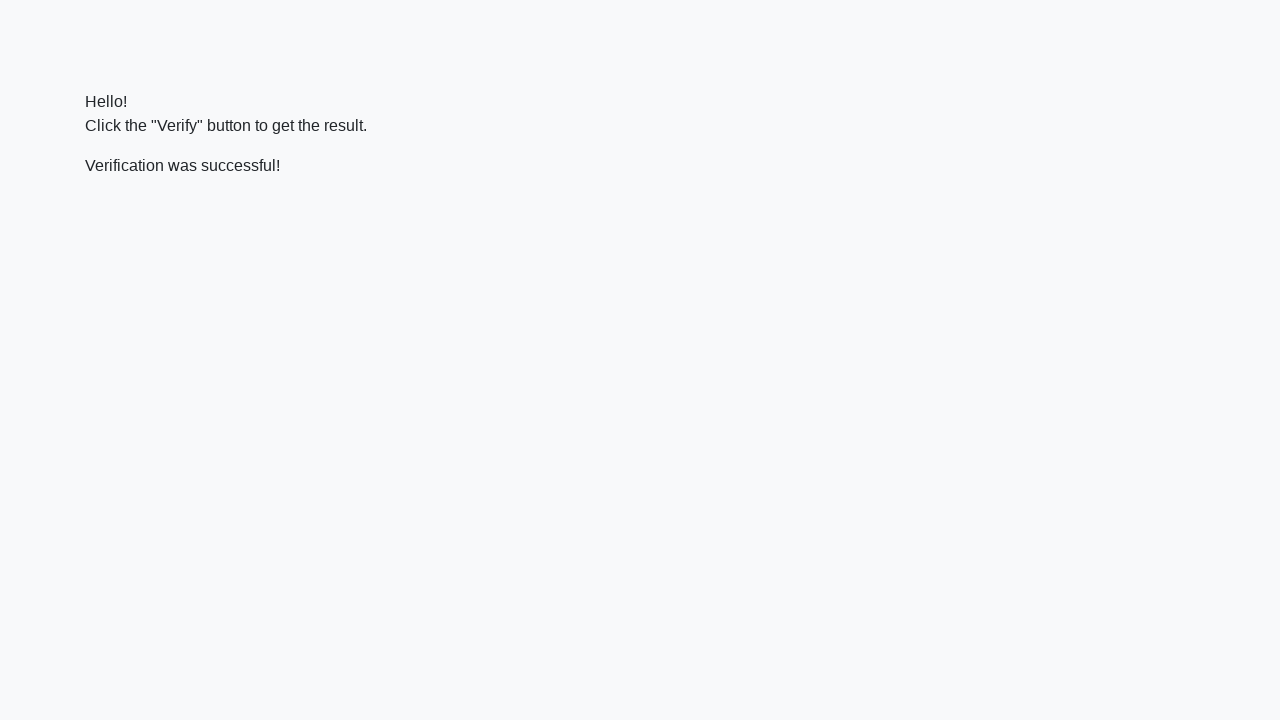